Navigates to the Automation Practice page and verifies that footer links are present and have href attributes

Starting URL: https://rahulshettyacademy.com/AutomationPractice/

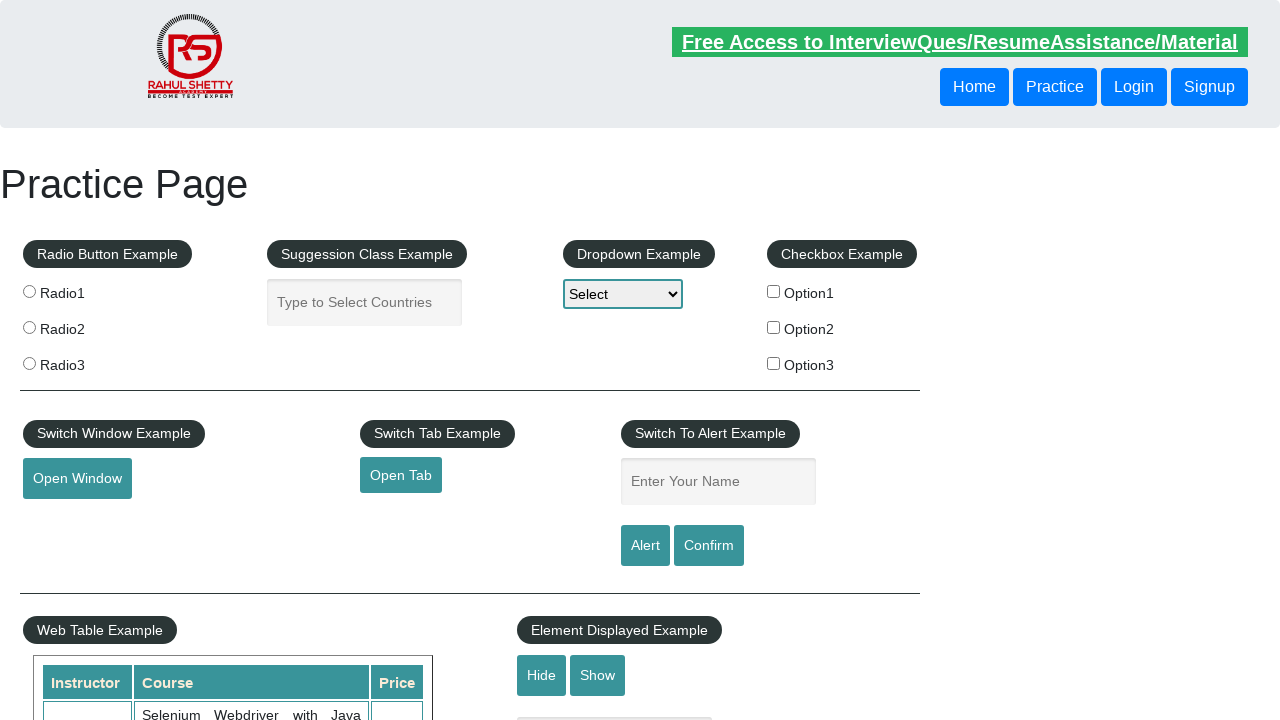

Navigated to Automation Practice page
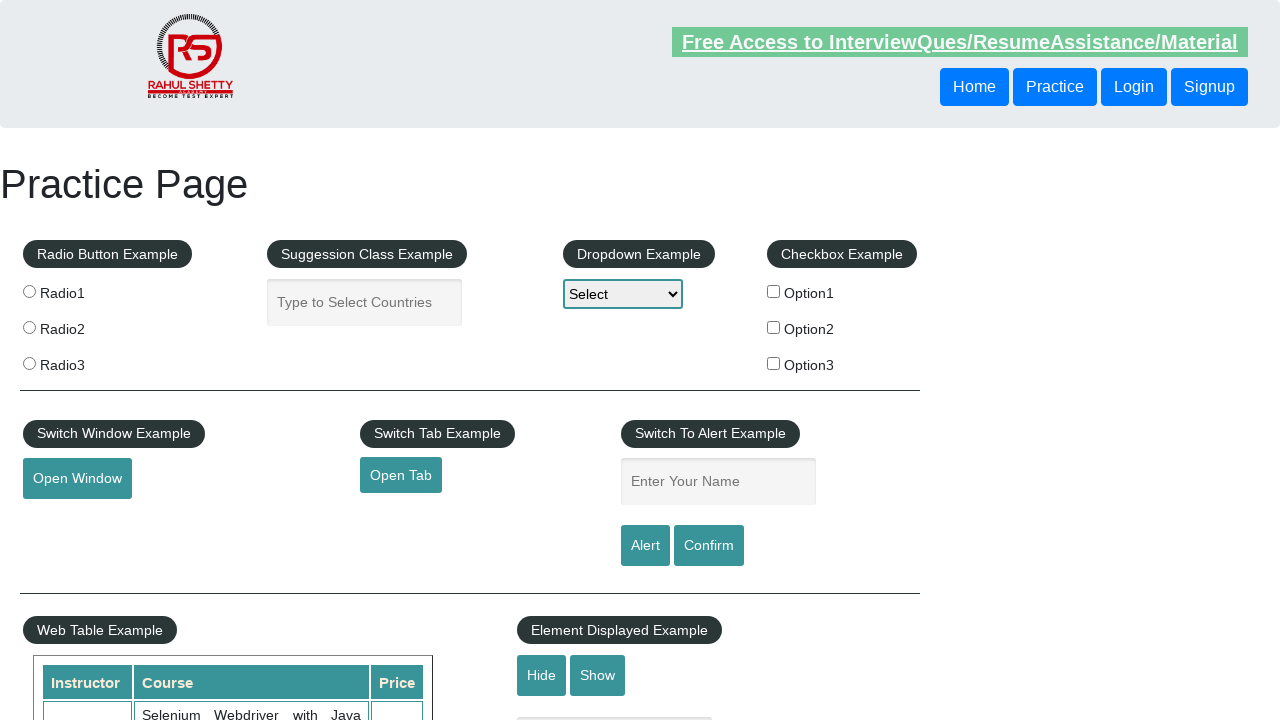

Footer links selector appeared on the page
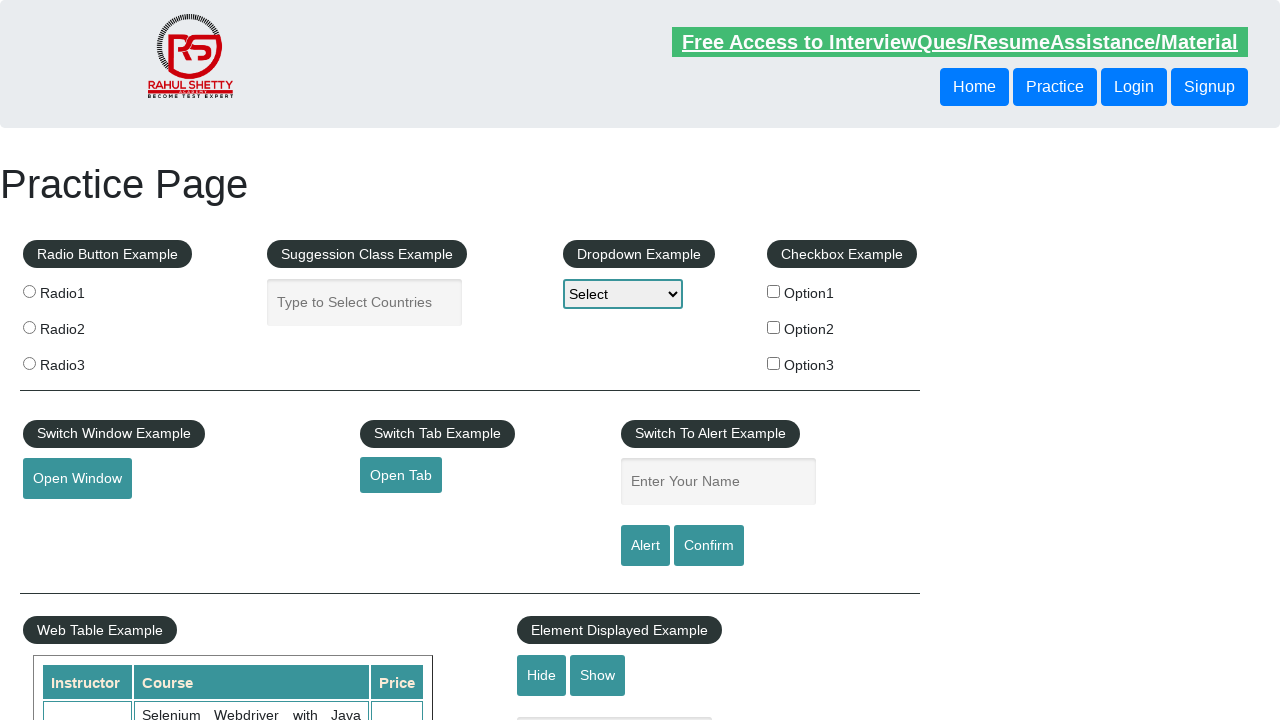

Located all footer links
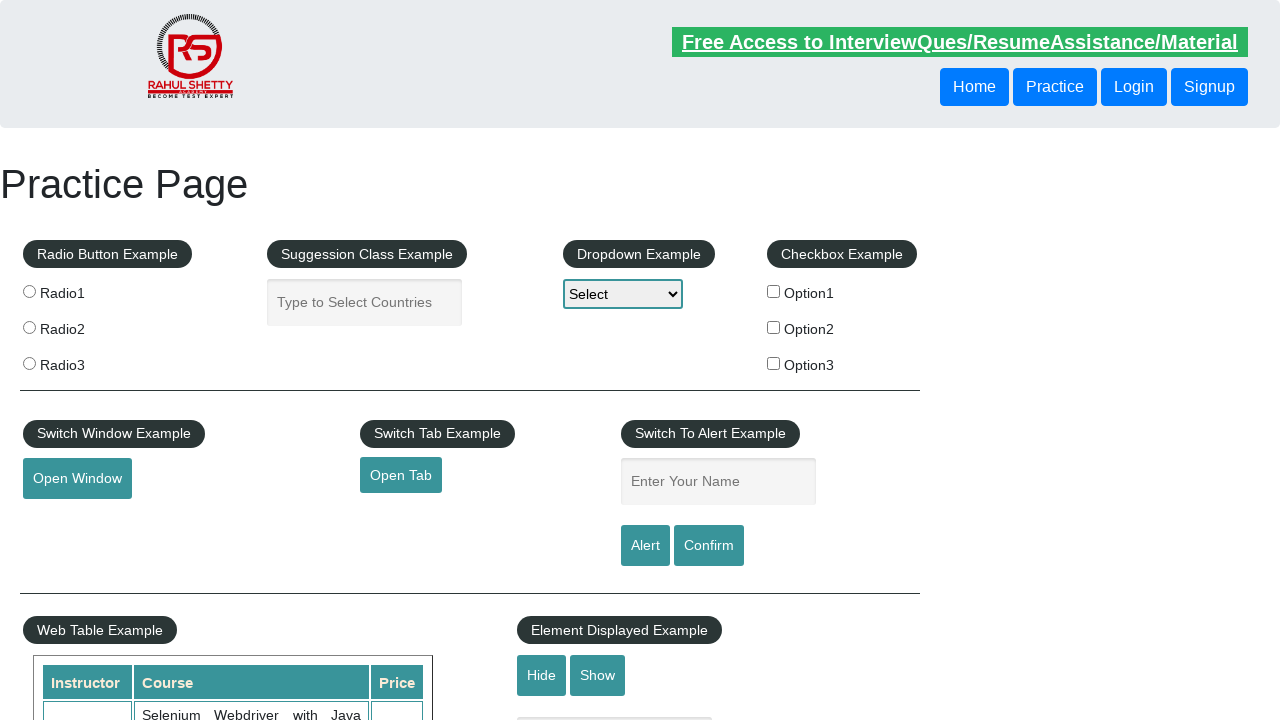

Verified footer links are present: 20 links found
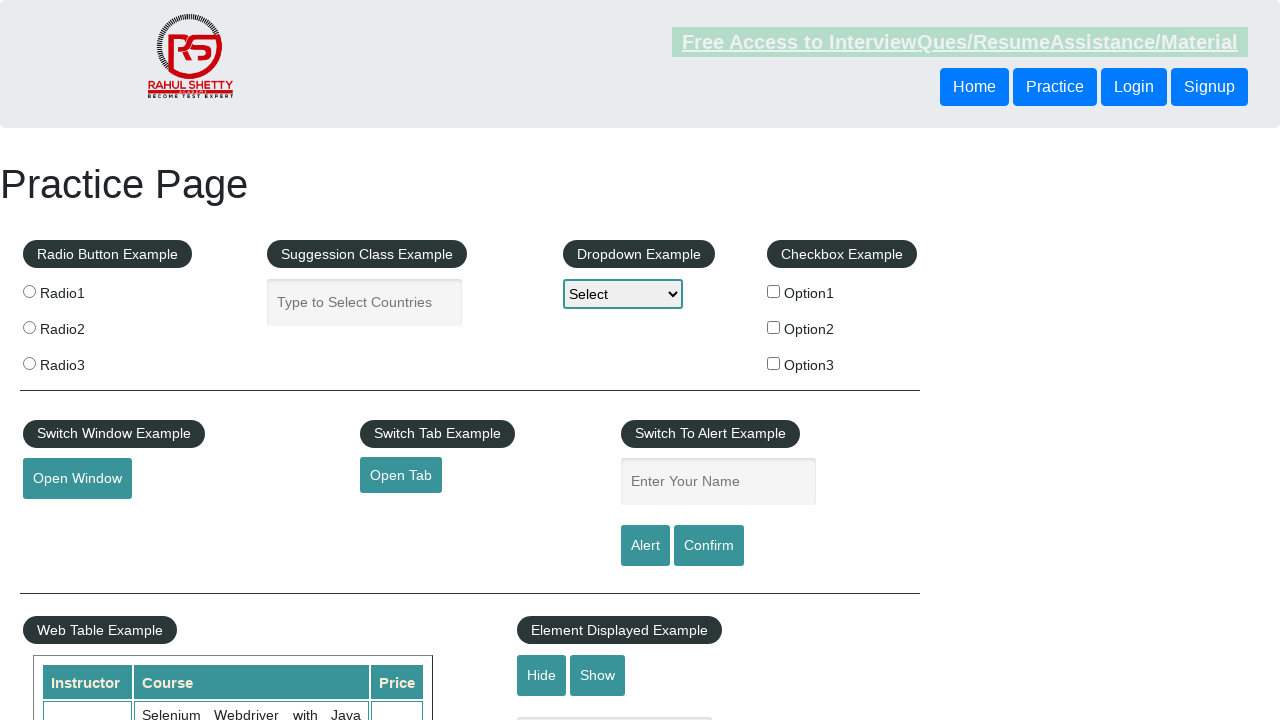

Verified footer link 0 has valid href attribute: #
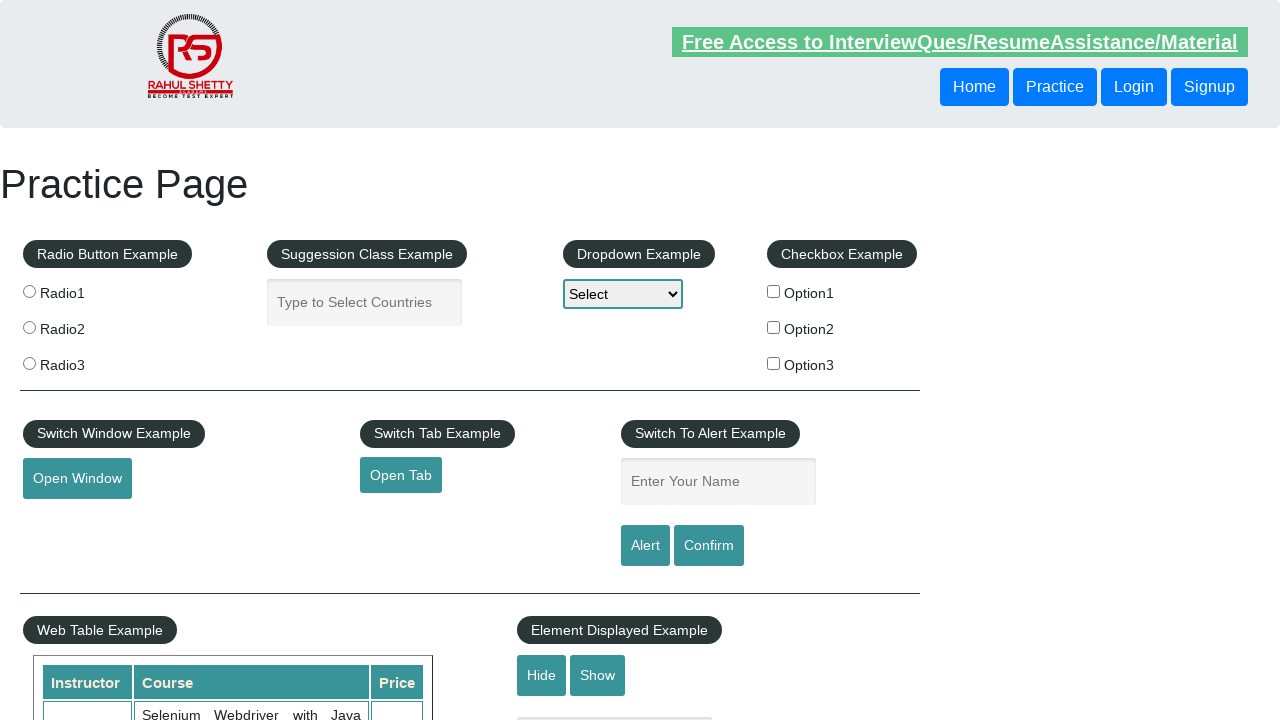

Verified footer link 1 has valid href attribute: http://www.restapitutorial.com/
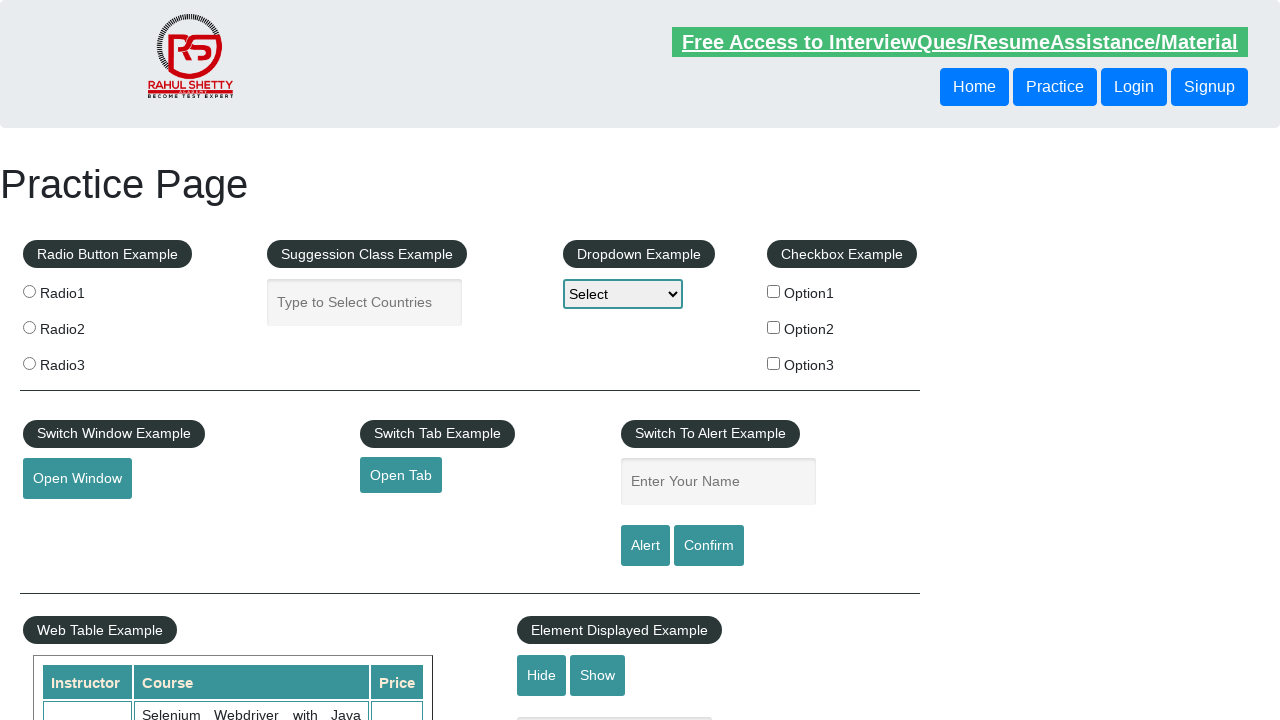

Verified footer link 2 has valid href attribute: https://www.soapui.org/
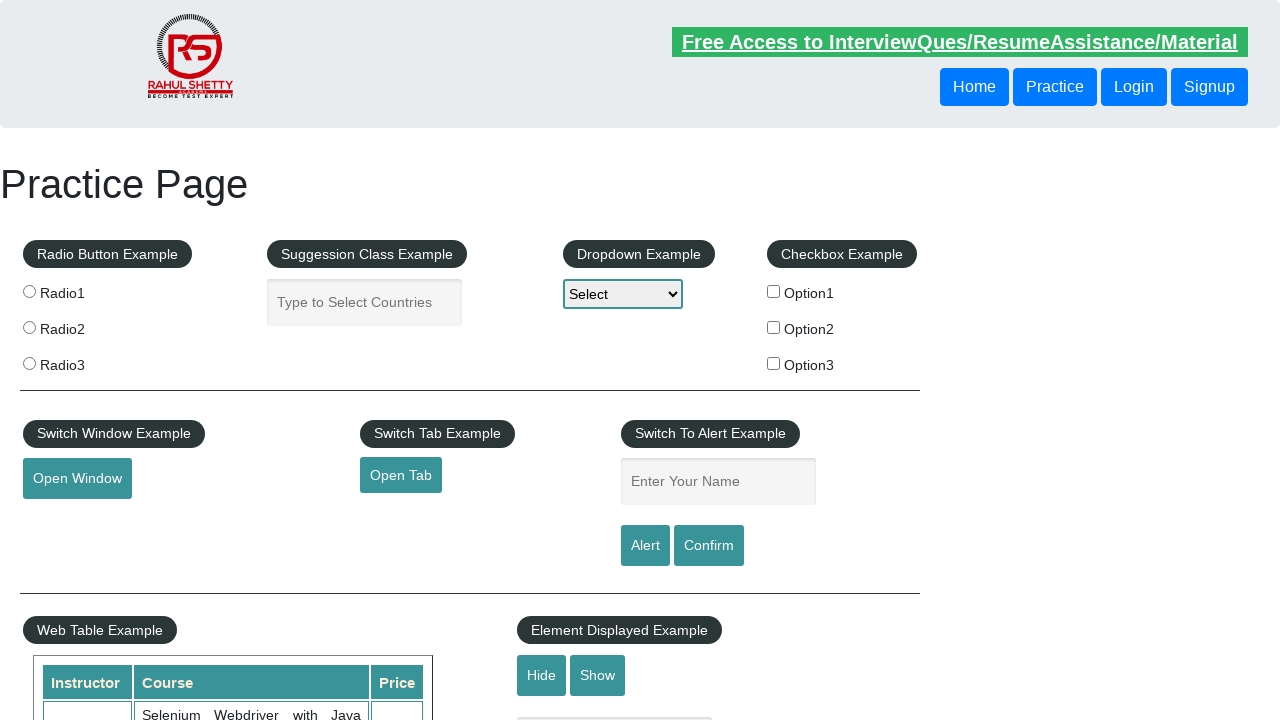

Verified footer link 3 has valid href attribute: https://courses.rahulshettyacademy.com/p/appium-tutorial
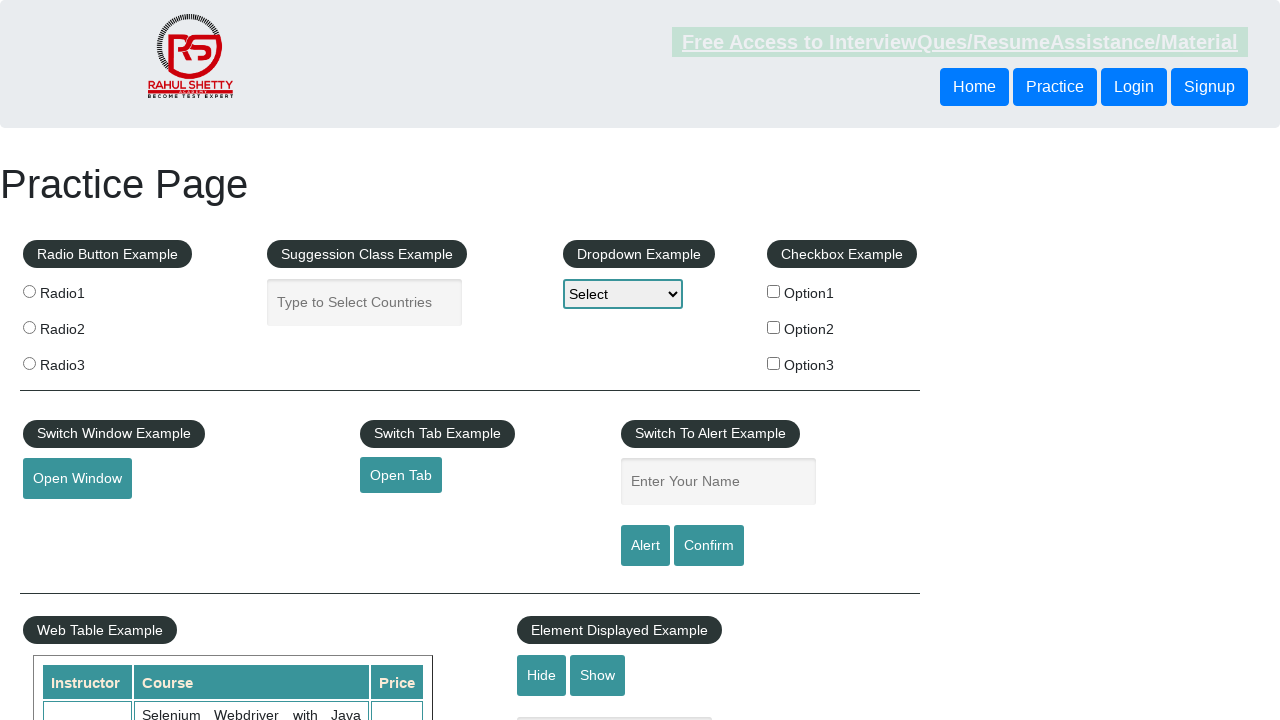

Verified footer link 4 has valid href attribute: https://jmeter.apache.org/
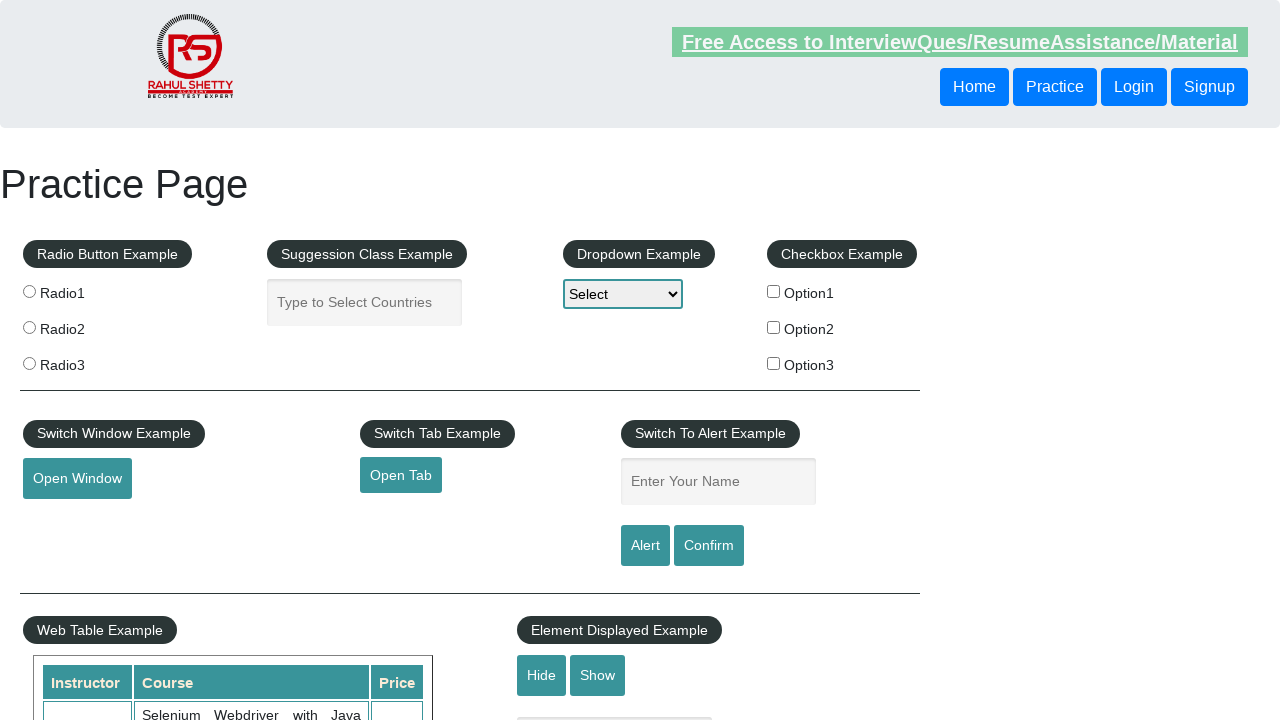

Verified footer link 5 has valid href attribute: #
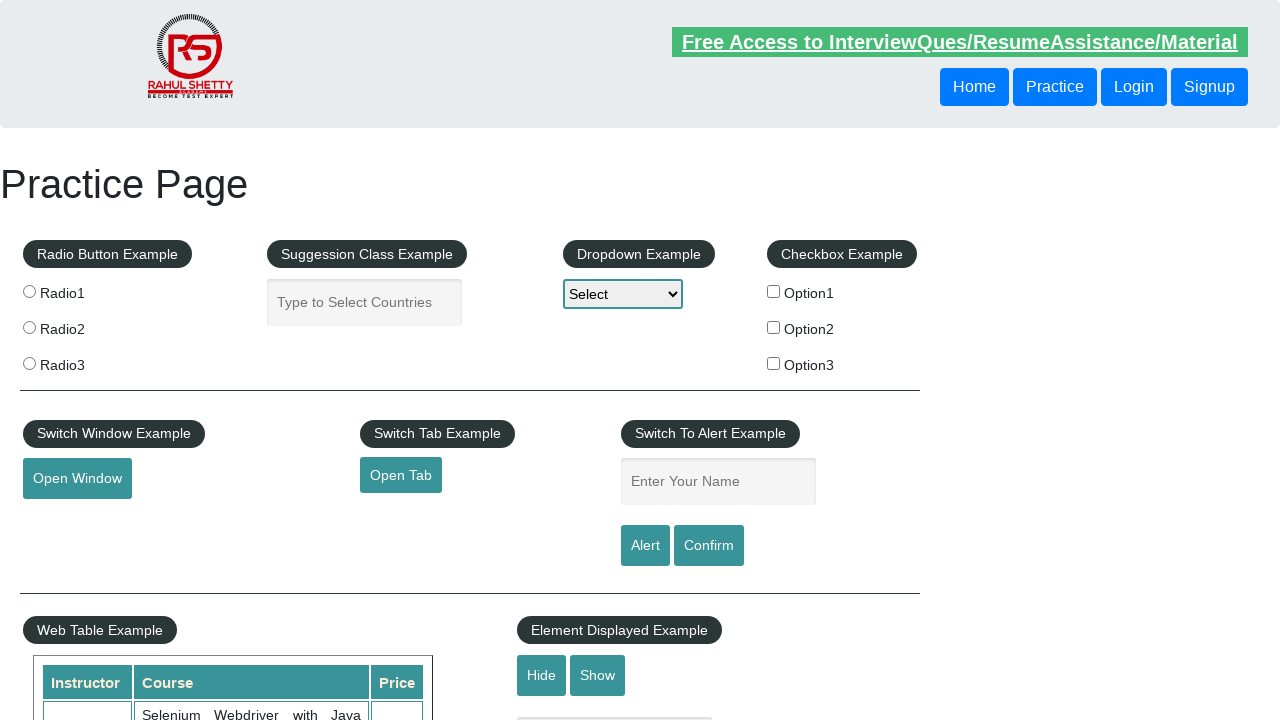

Verified footer link 6 has valid href attribute: https://rahulshettyacademy.com/brokenlink
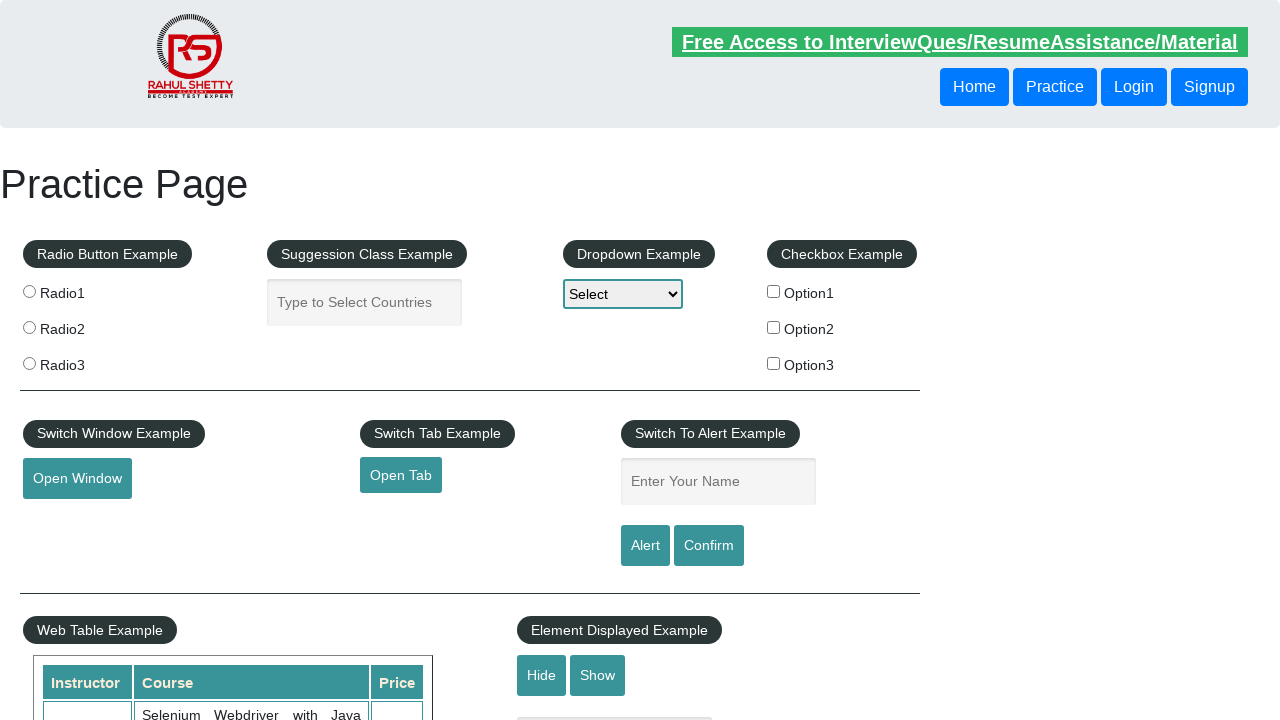

Verified footer link 7 has valid href attribute: #
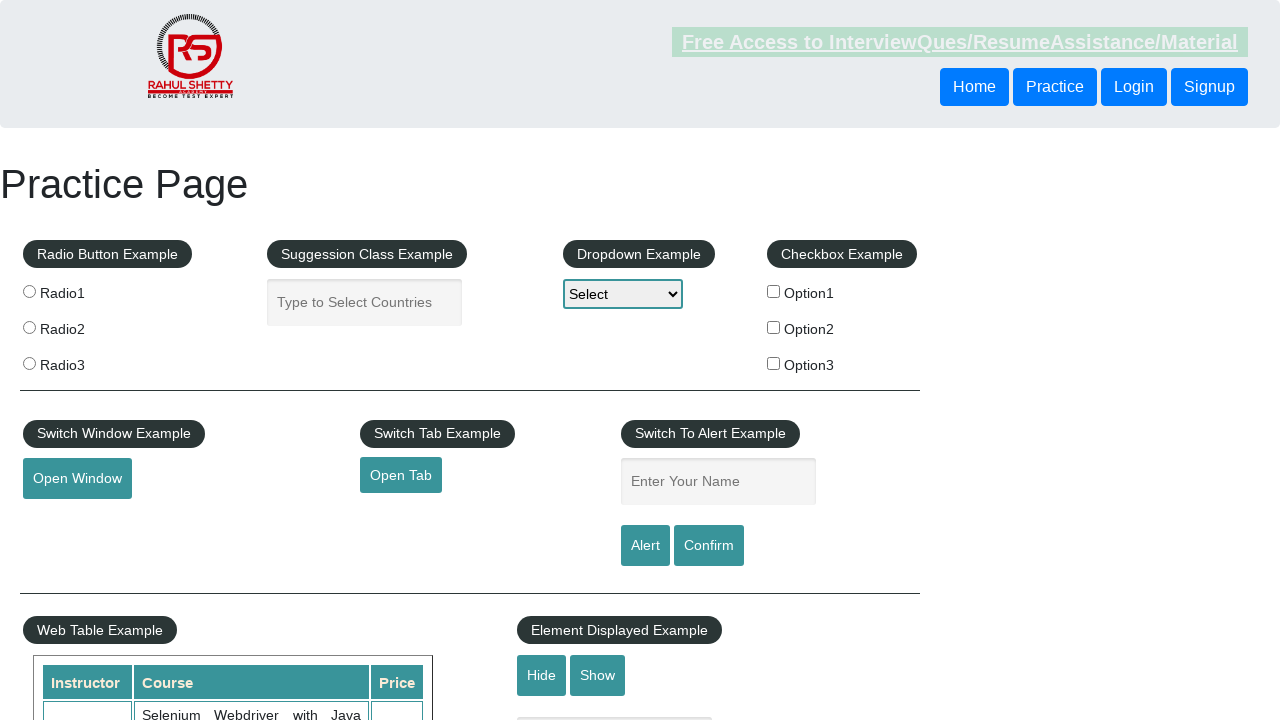

Verified footer link 8 has valid href attribute: #
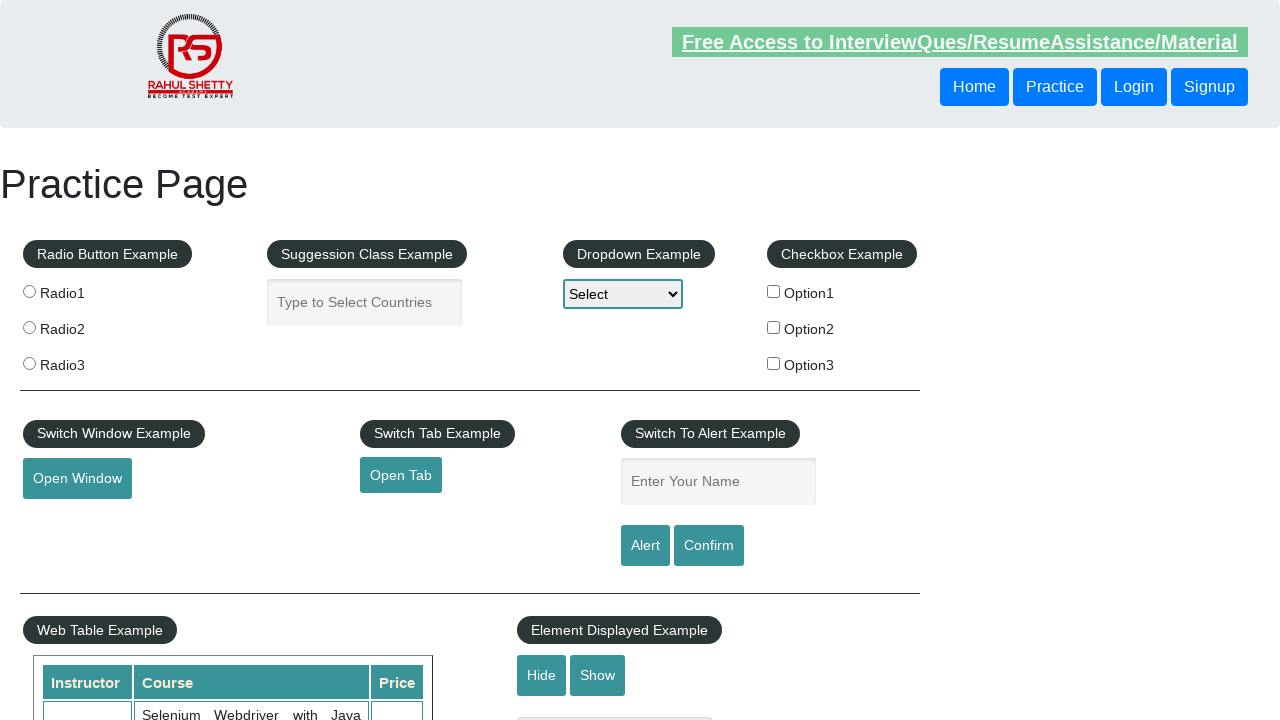

Verified footer link 9 has valid href attribute: #
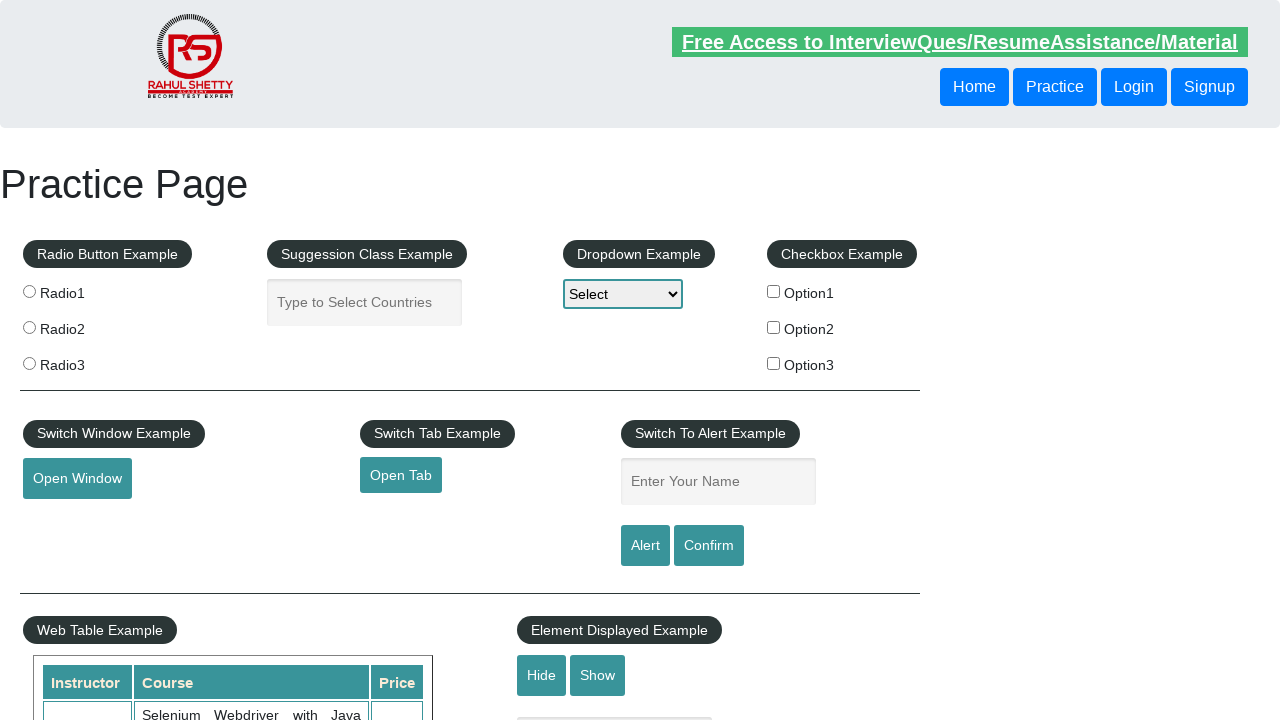

Verified footer link 10 has valid href attribute: #
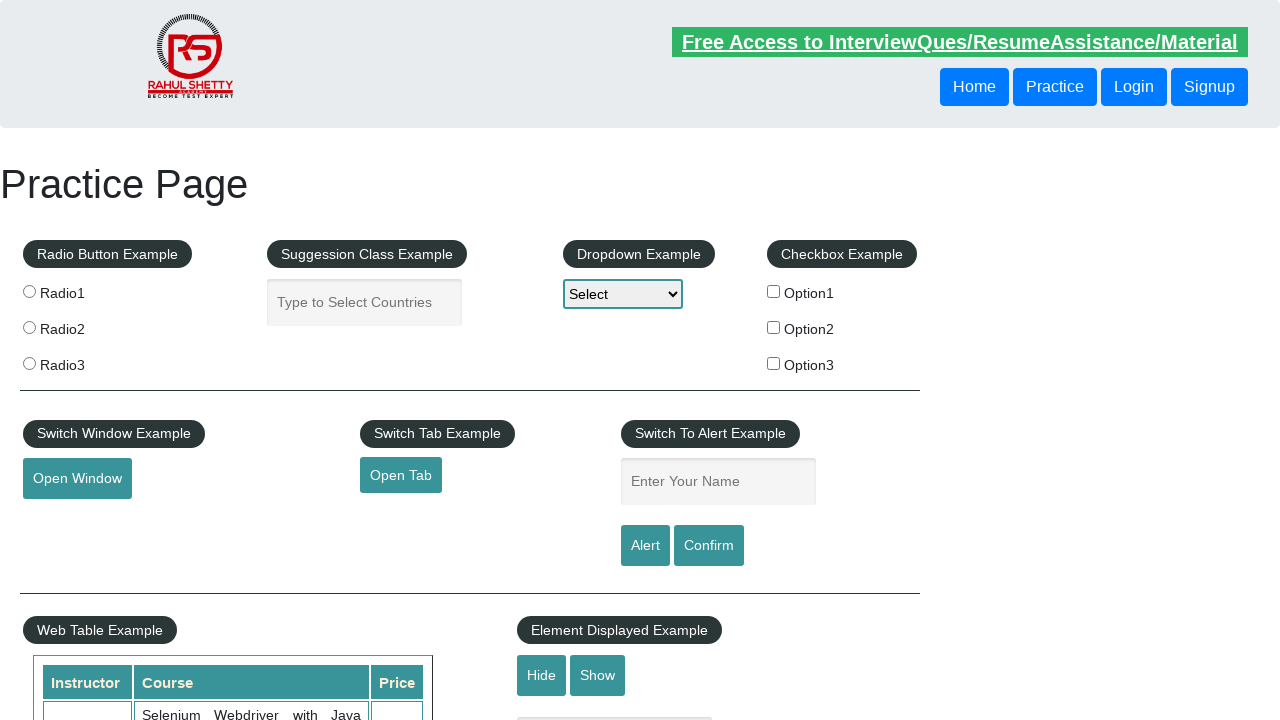

Verified footer link 11 has valid href attribute: #
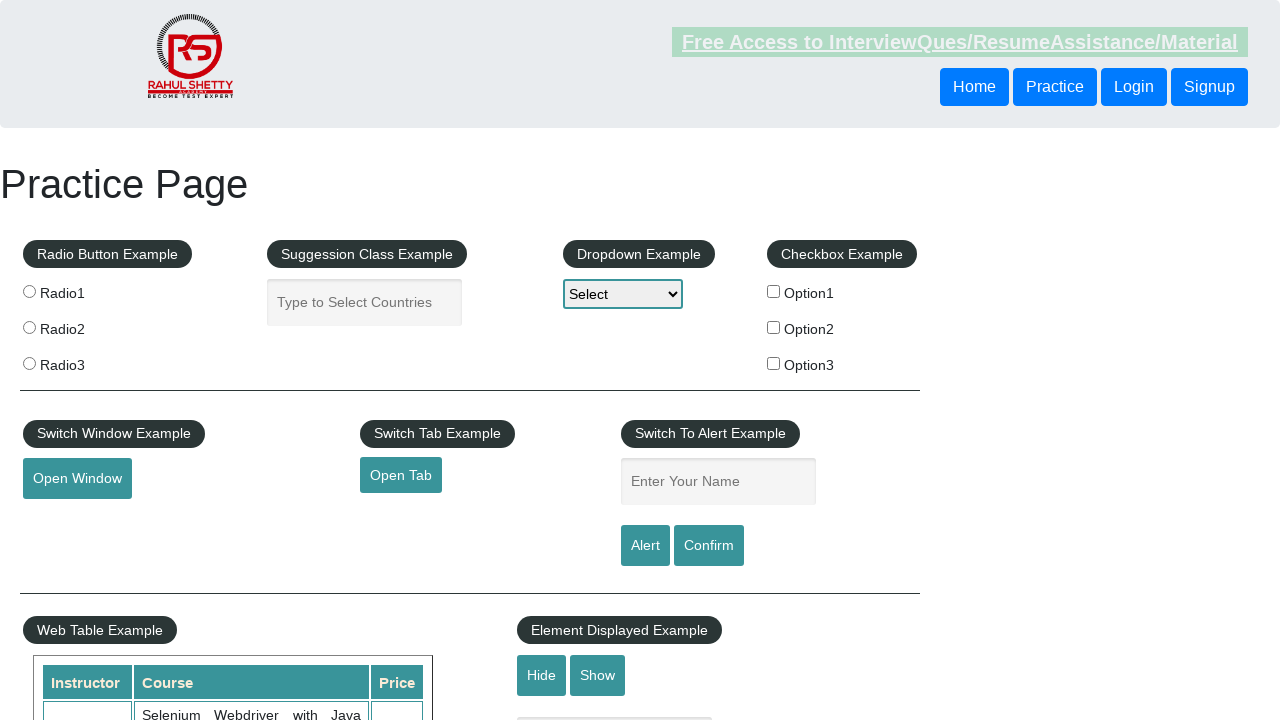

Verified footer link 12 has valid href attribute: #
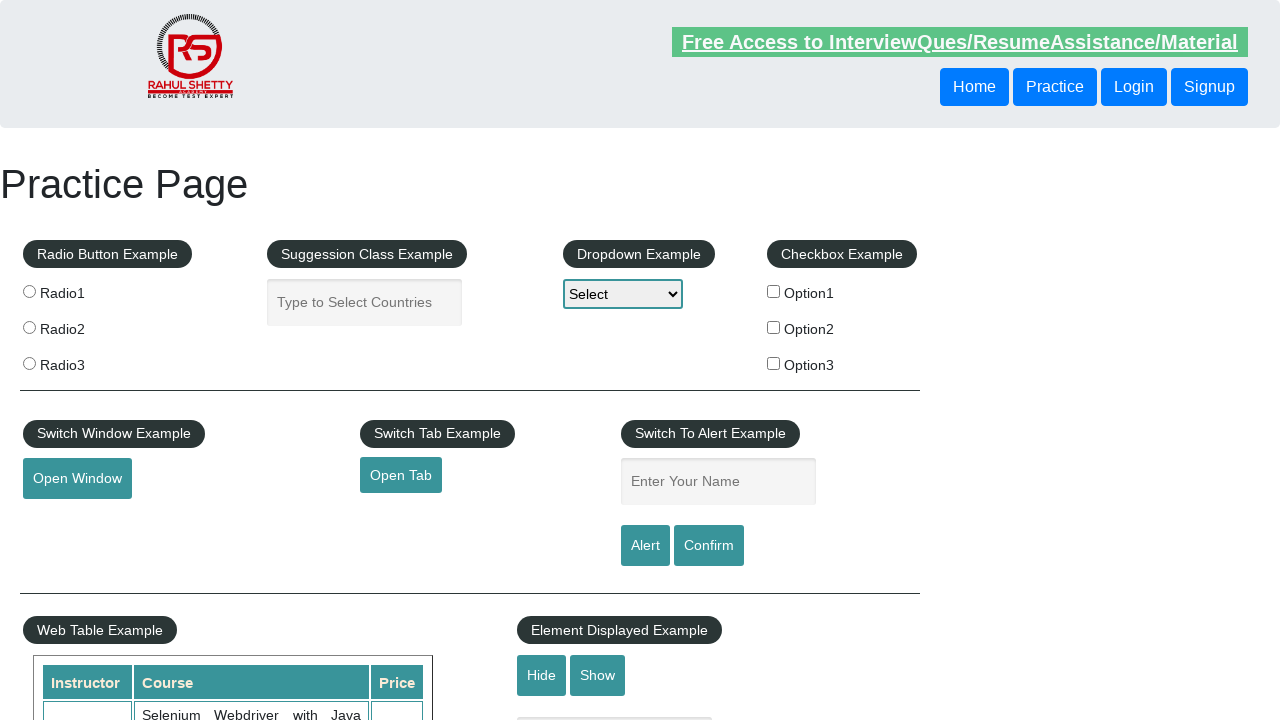

Verified footer link 13 has valid href attribute: #
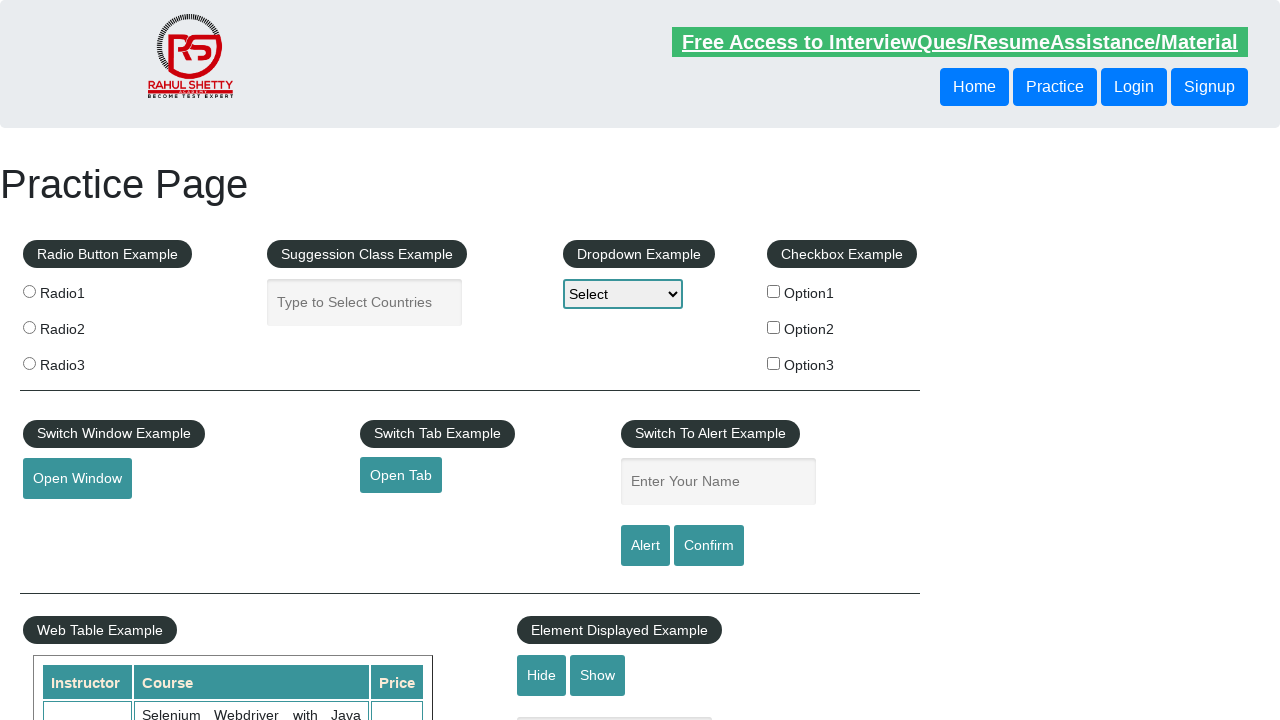

Verified footer link 14 has valid href attribute: #
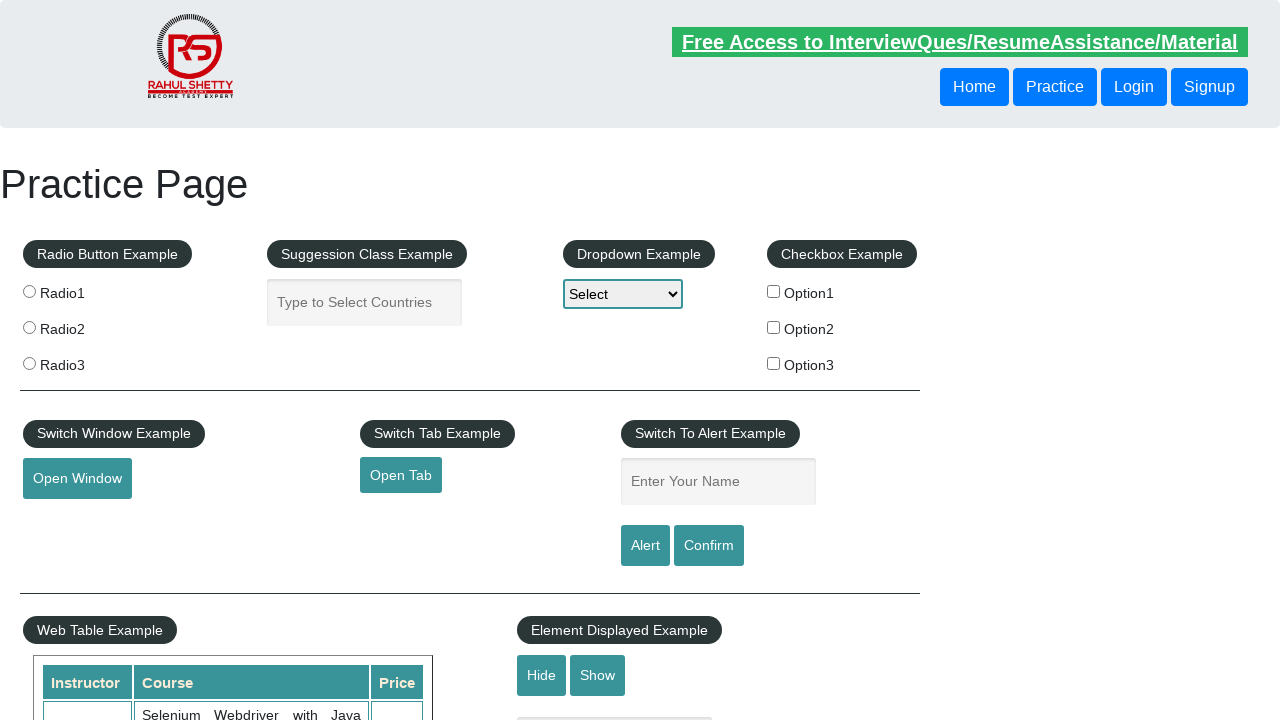

Verified footer link 15 has valid href attribute: #
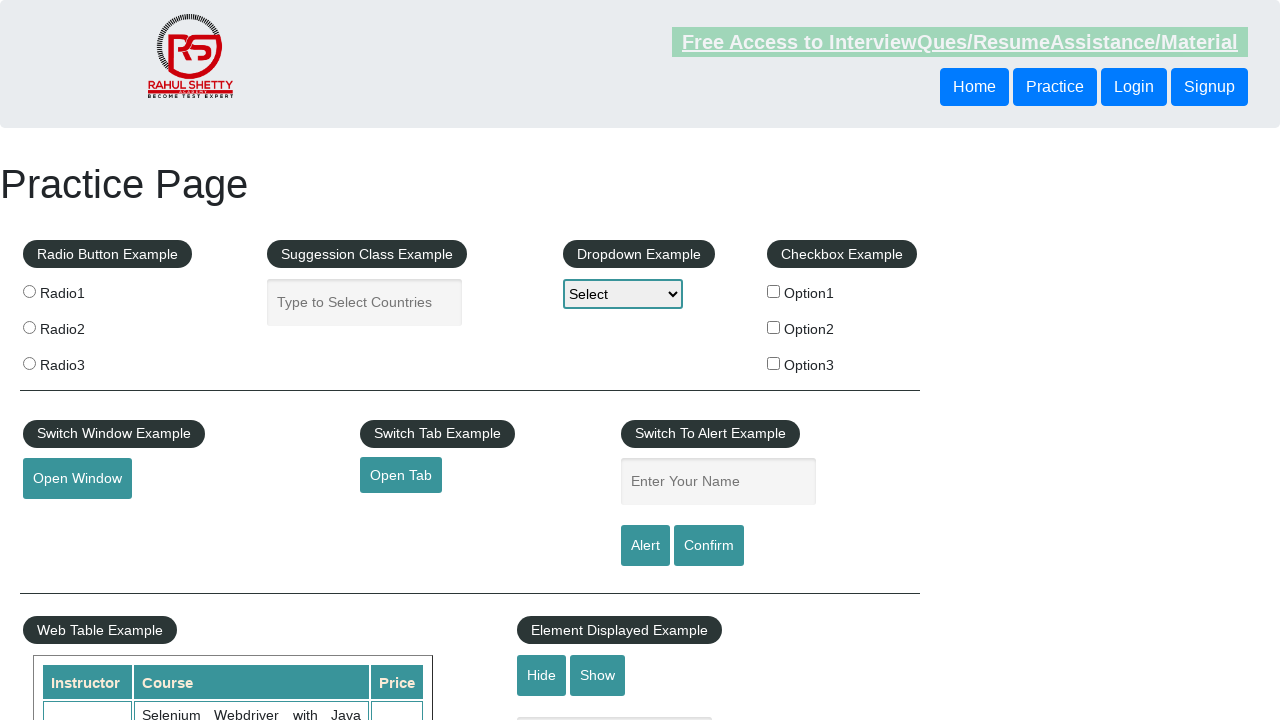

Verified footer link 16 has valid href attribute: #
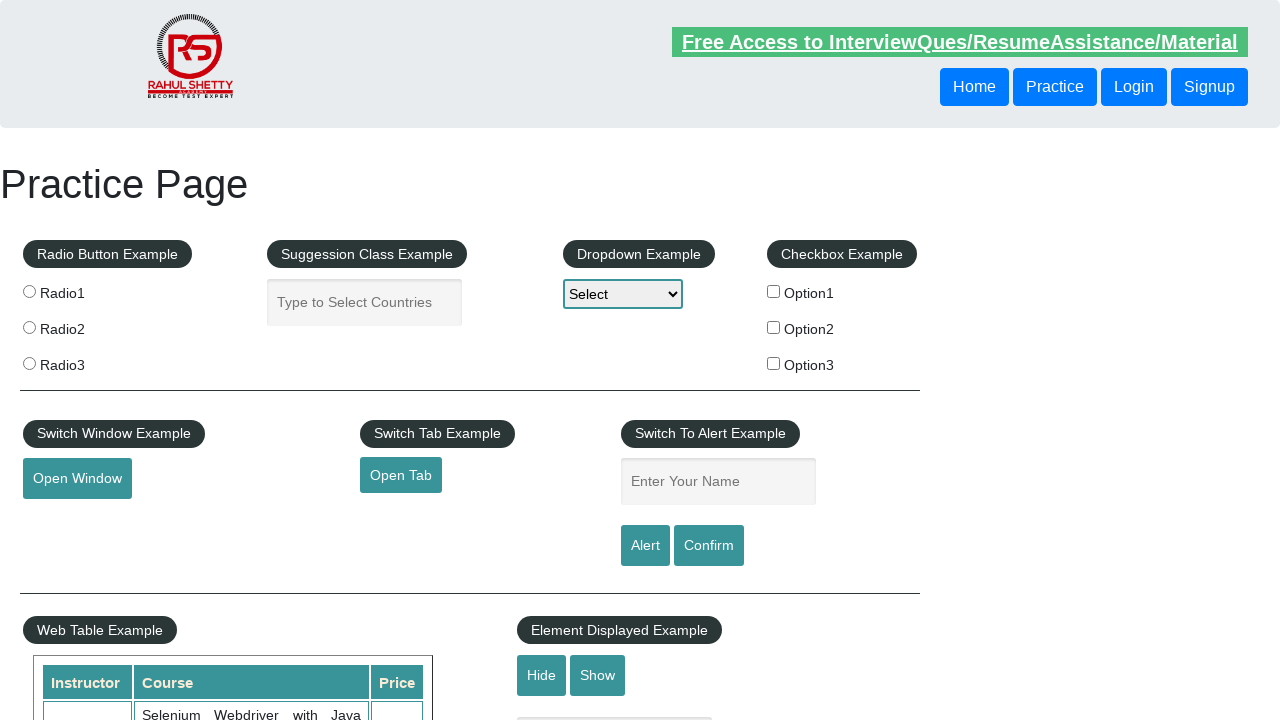

Verified footer link 17 has valid href attribute: #
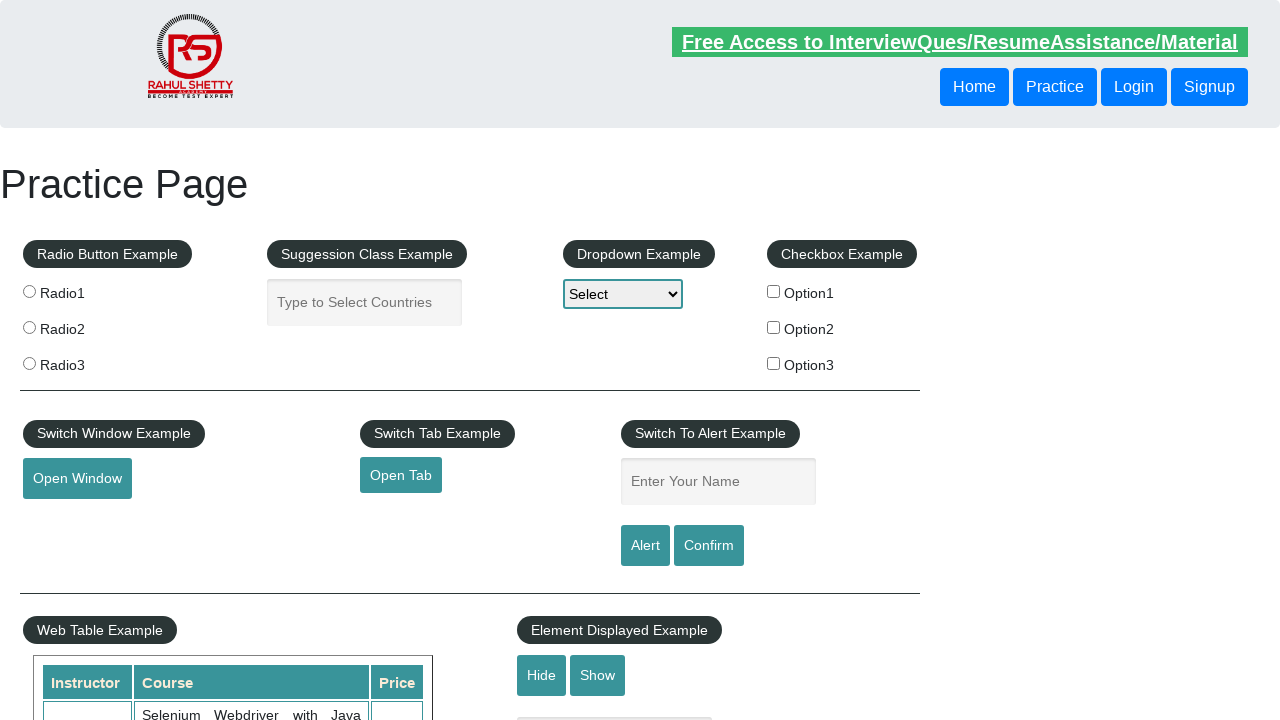

Verified footer link 18 has valid href attribute: #
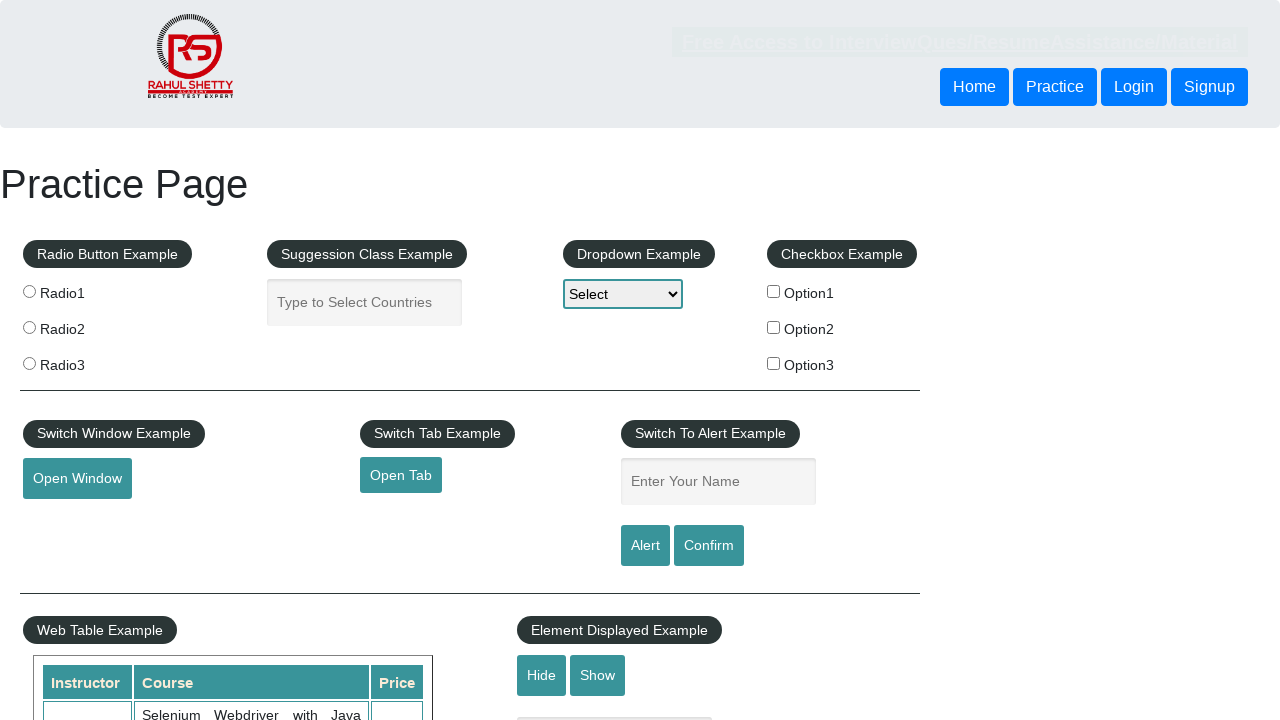

Verified footer link 19 has valid href attribute: #
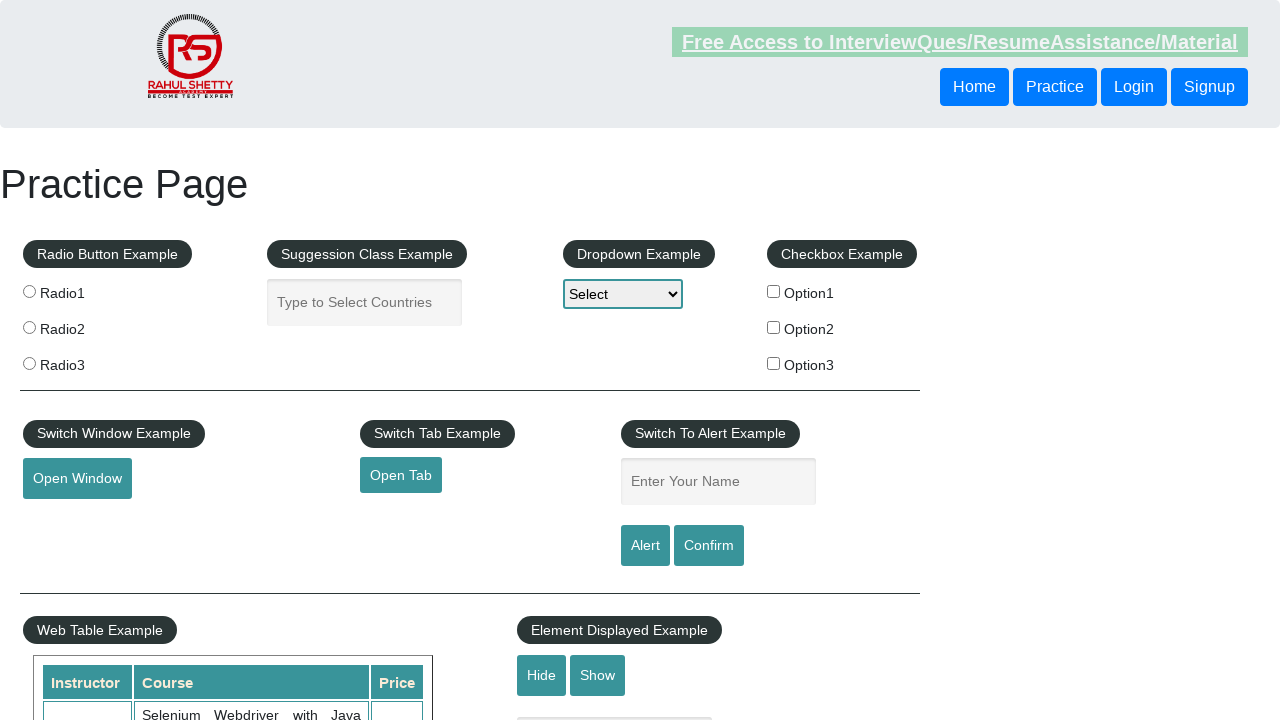

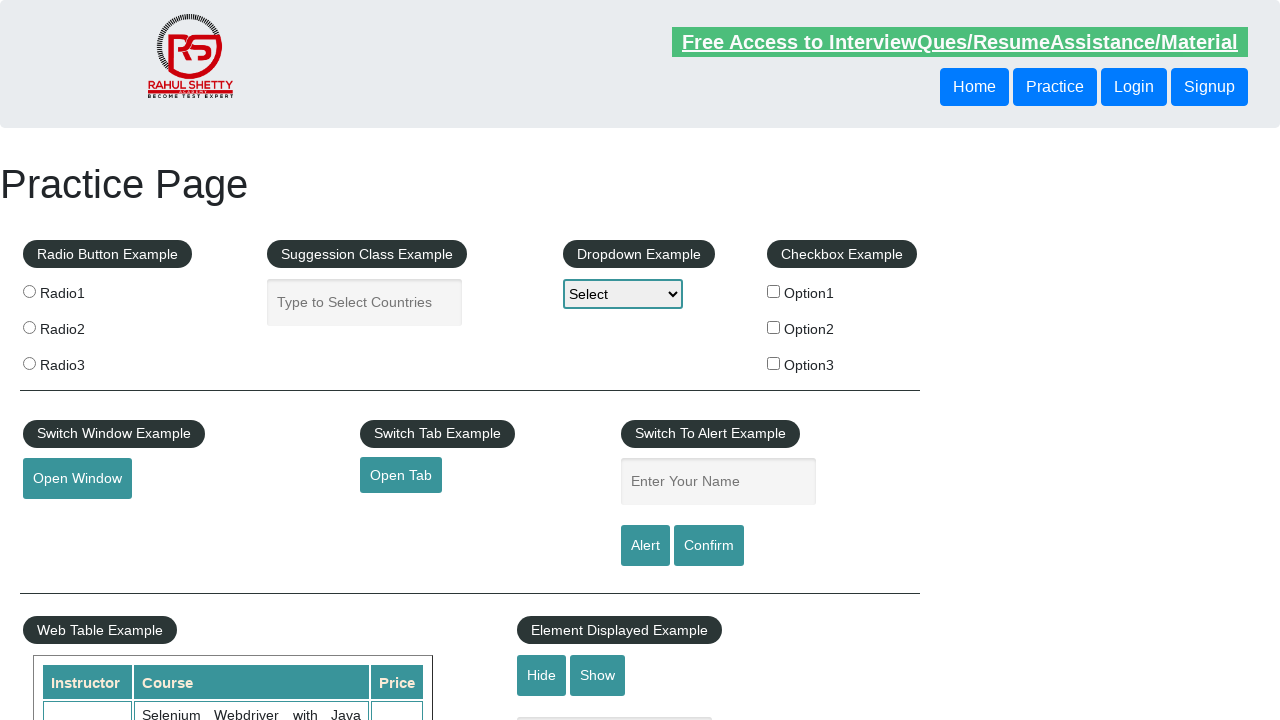